Tests registration form with mismatched email confirmation by entering different emails and verifying error message

Starting URL: https://alada.vn/tai-khoan/dang-ky.html

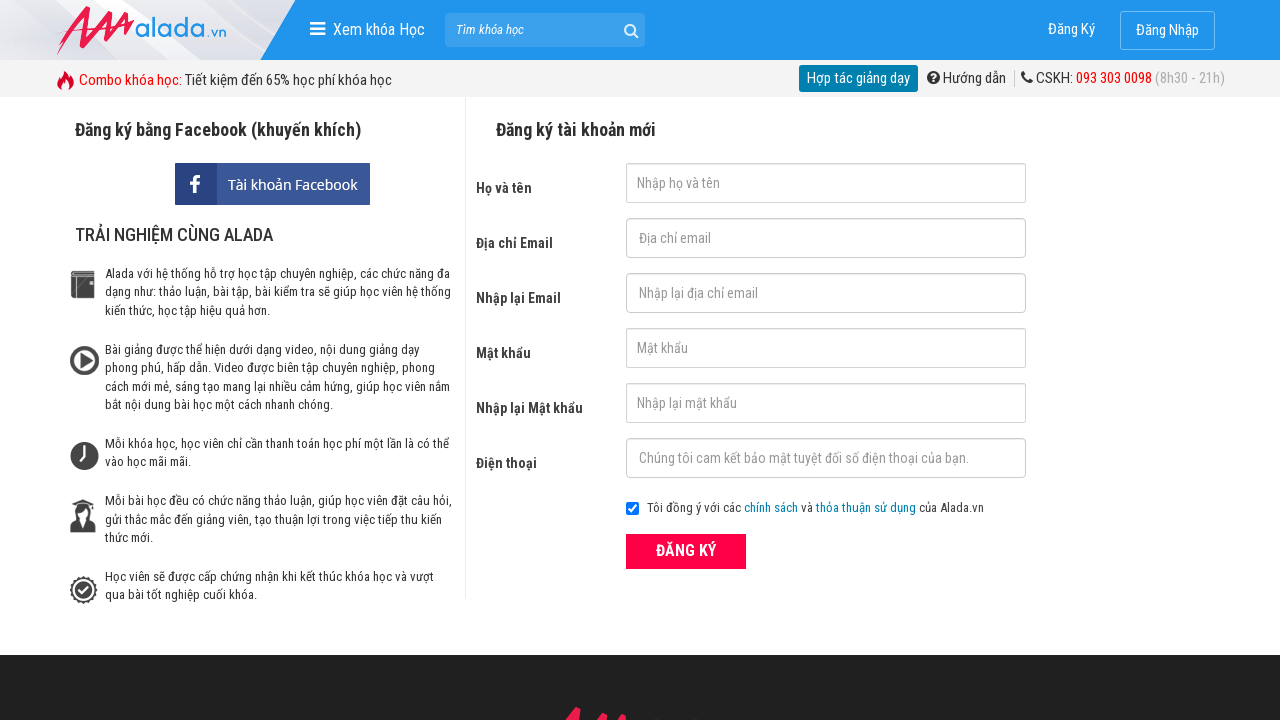

Filled first name field with 'J W' on #txtFirstname
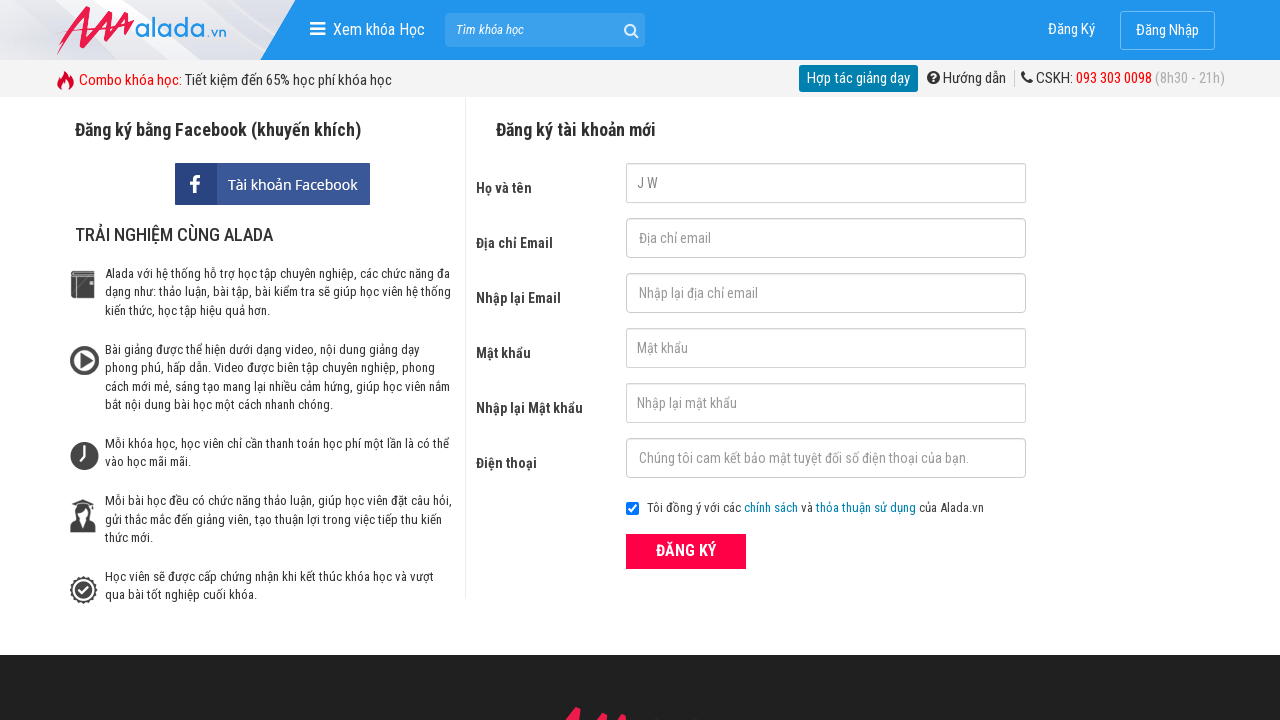

Filled email field with 'ng2345@gmail.com' on #txtEmail
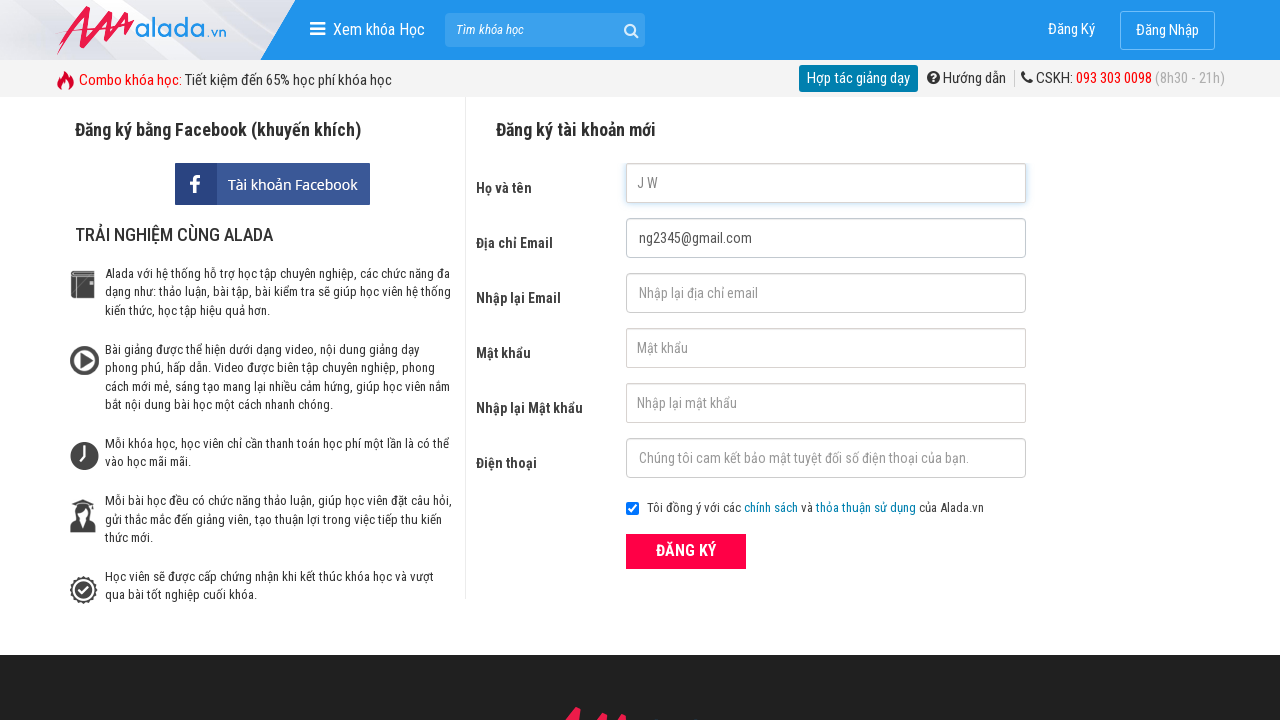

Filled confirm email field with mismatched email 'ng2345@gmail.net' on #txtCEmail
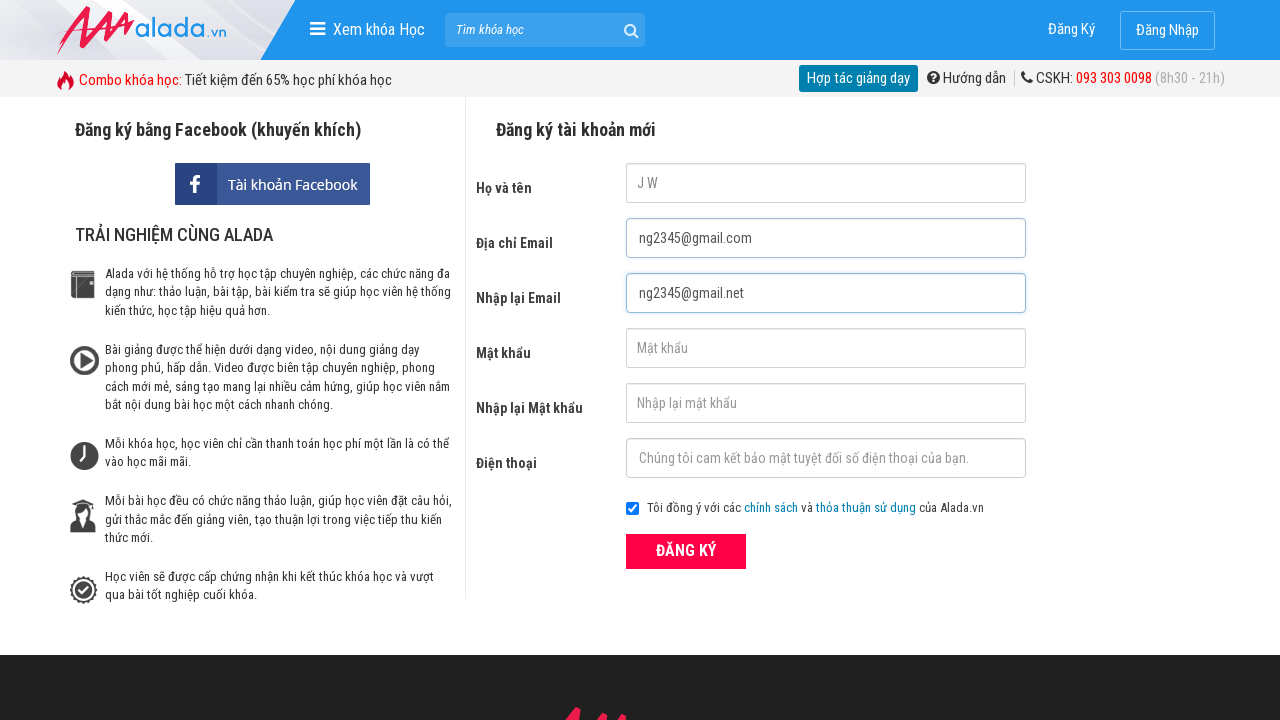

Filled password field with 'abc123' on #txtPassword
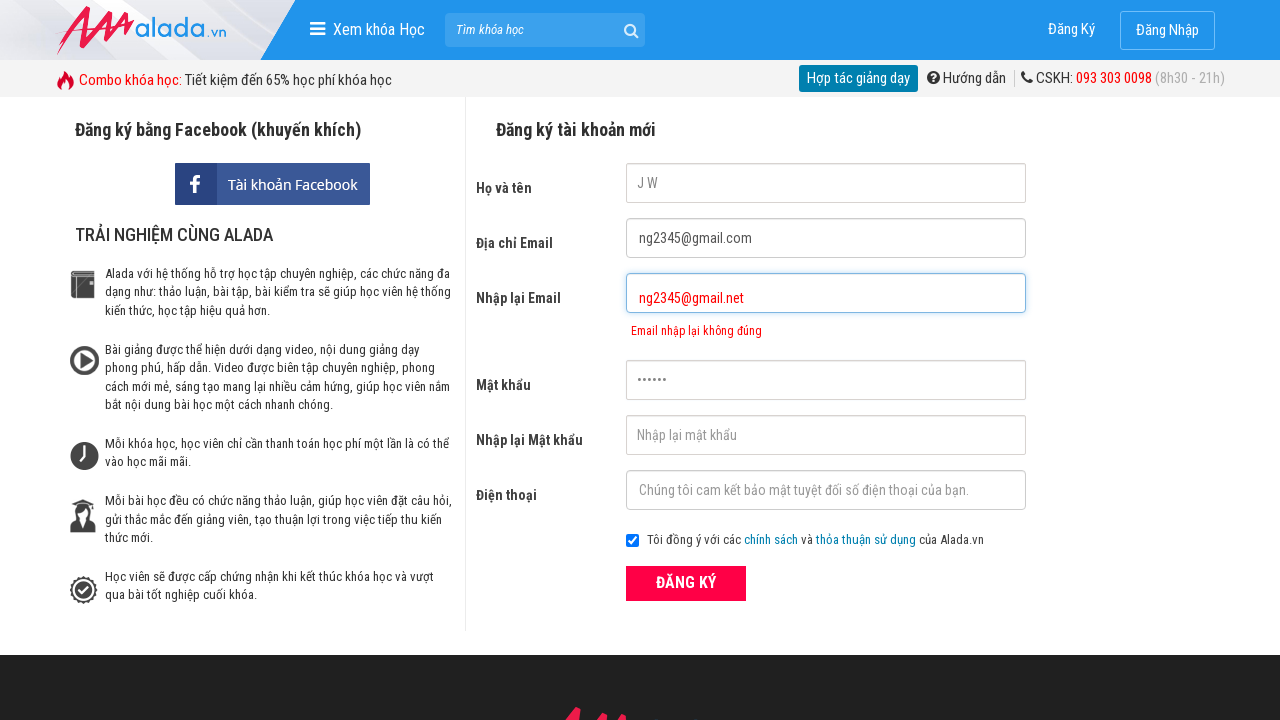

Filled confirm password field with 'abc123' on #txtCPassword
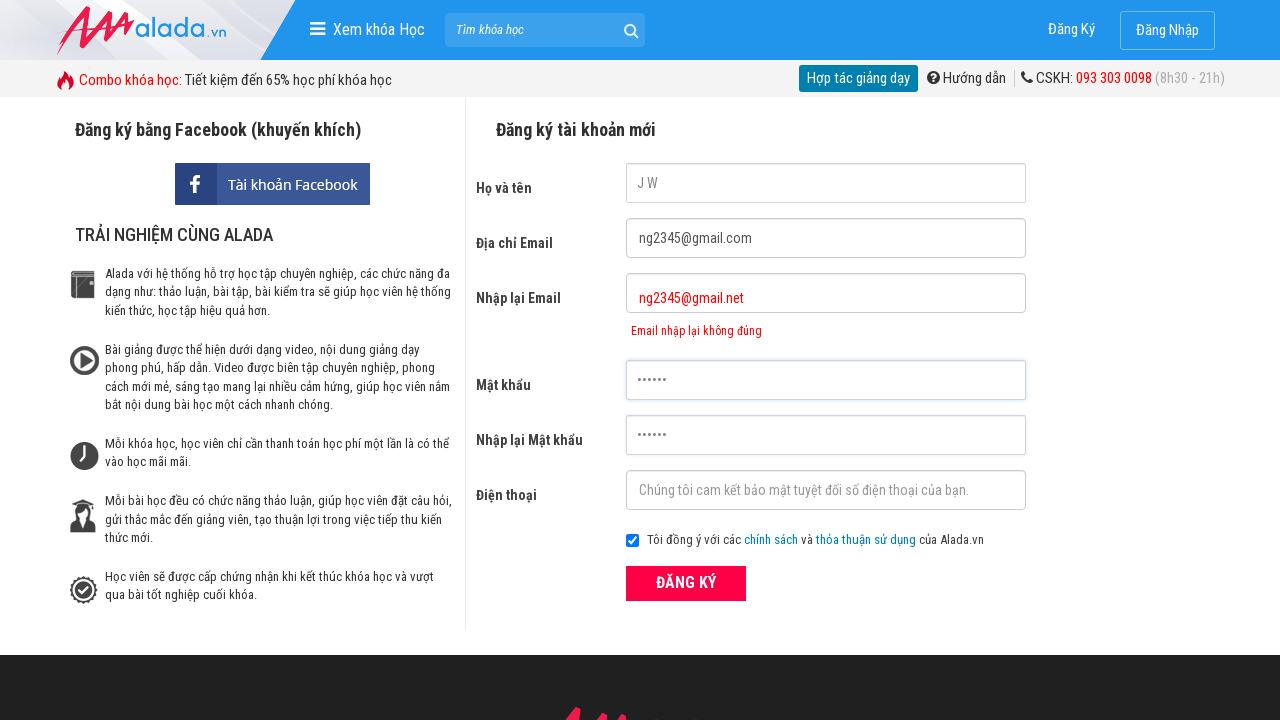

Filled phone field with '0123456789' on #txtPhone
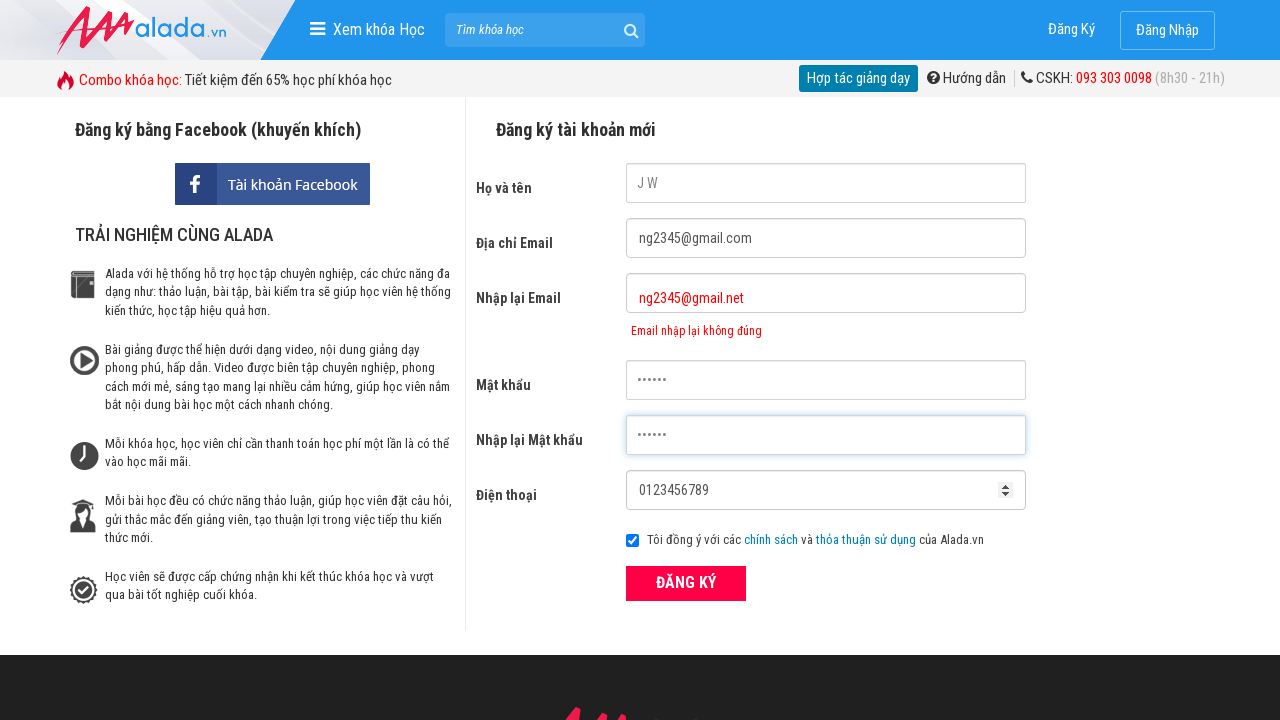

Clicked registration submit button 'ĐĂNG KÝ' at (686, 583) on xpath=//form[@id='frmLogin']//button[text()='ĐĂNG KÝ']
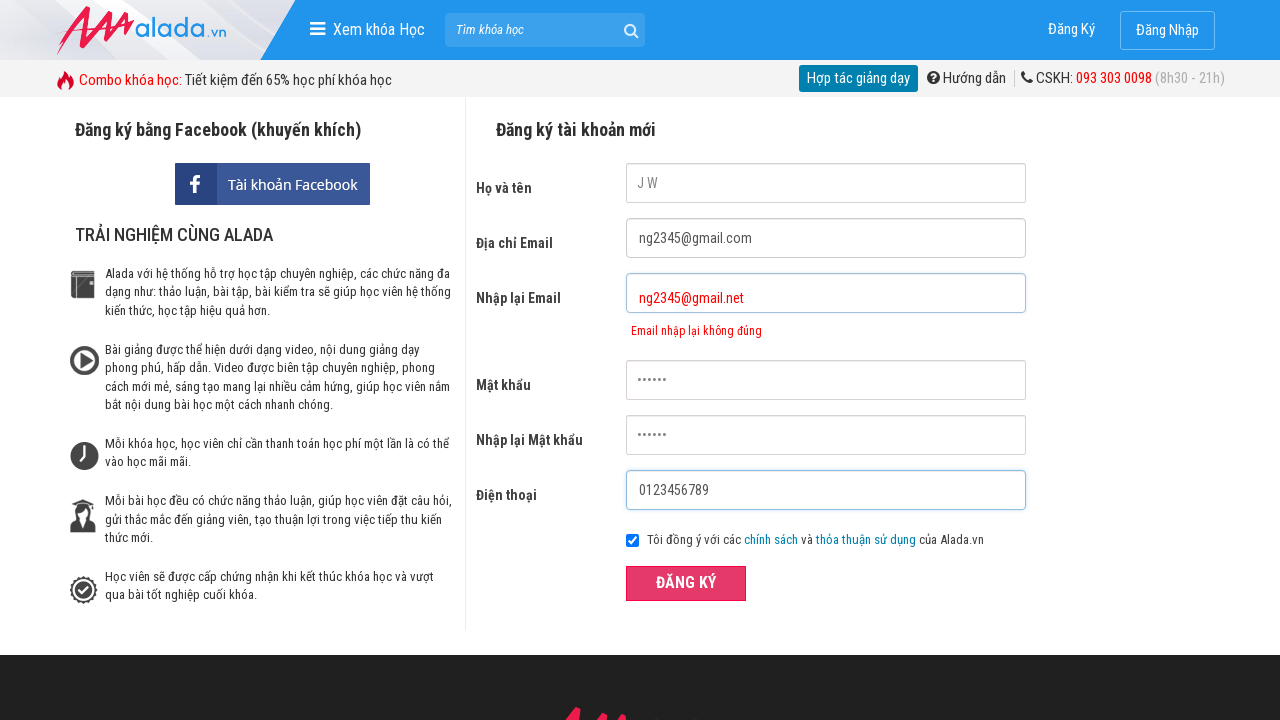

Email confirmation error message appeared
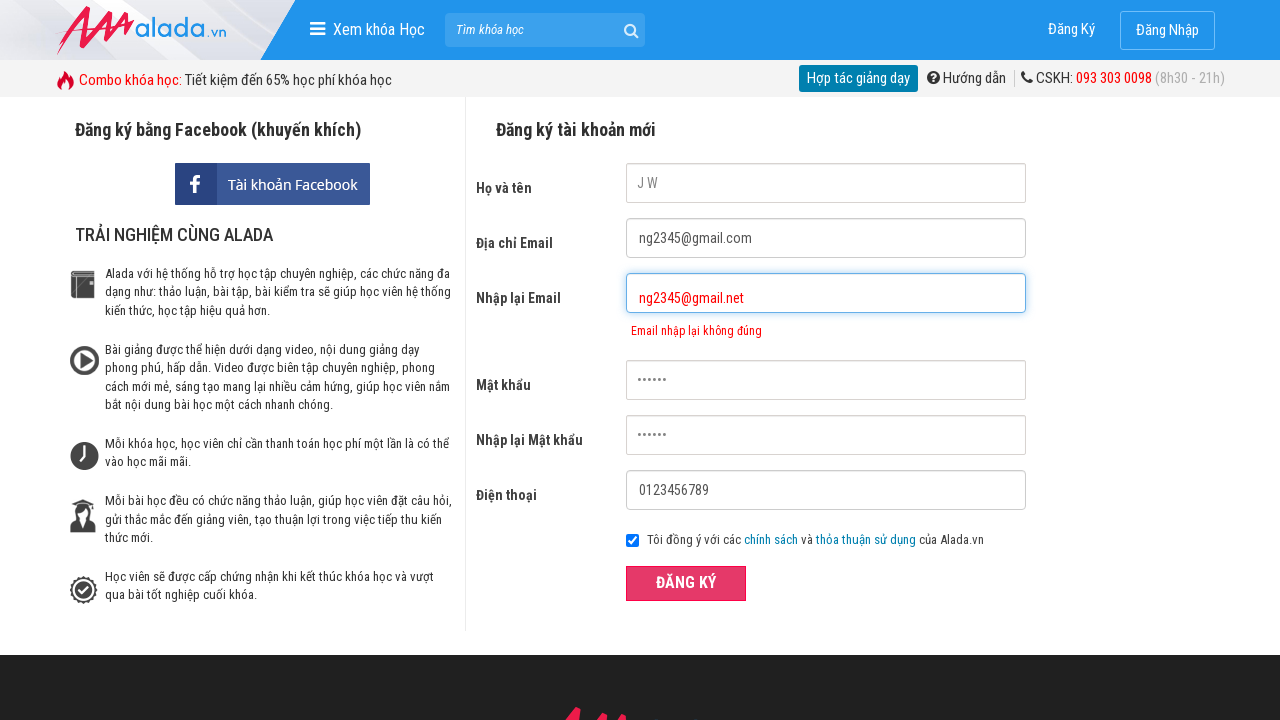

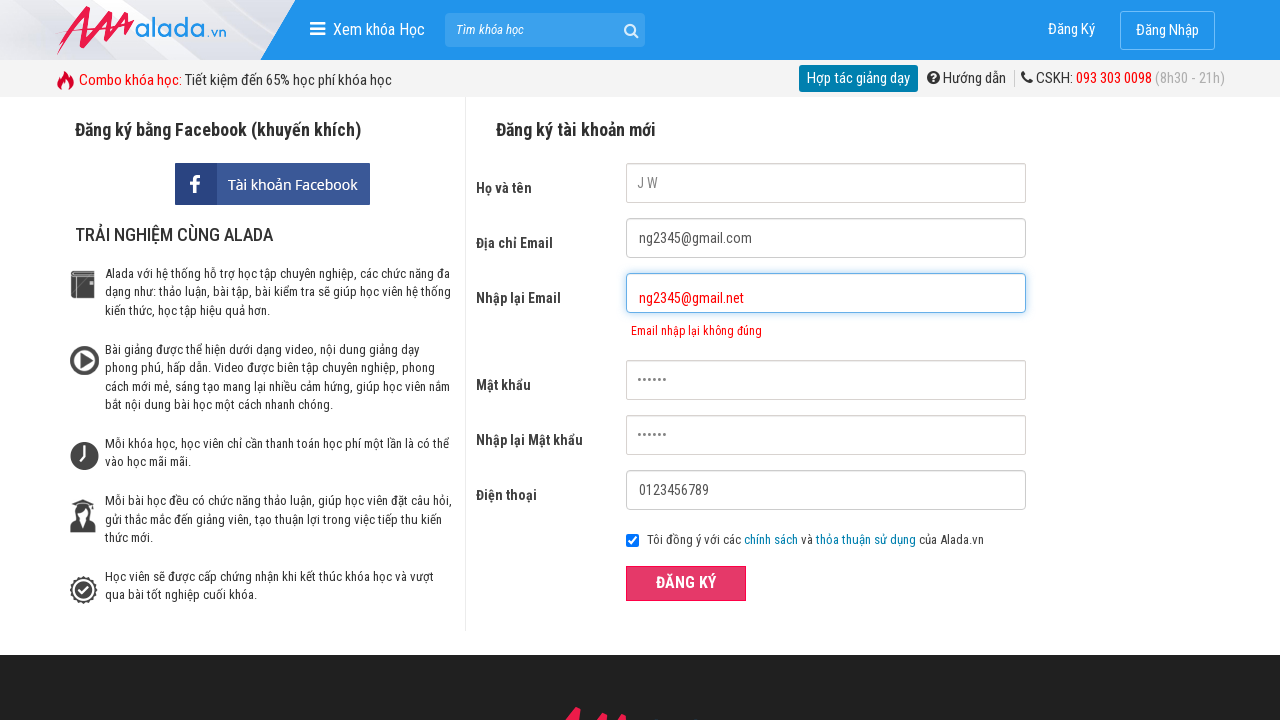